Tests basic navigation by visiting the homepage and clicking on the about link to navigate to the about page

Starting URL: https://v1.training-support.net

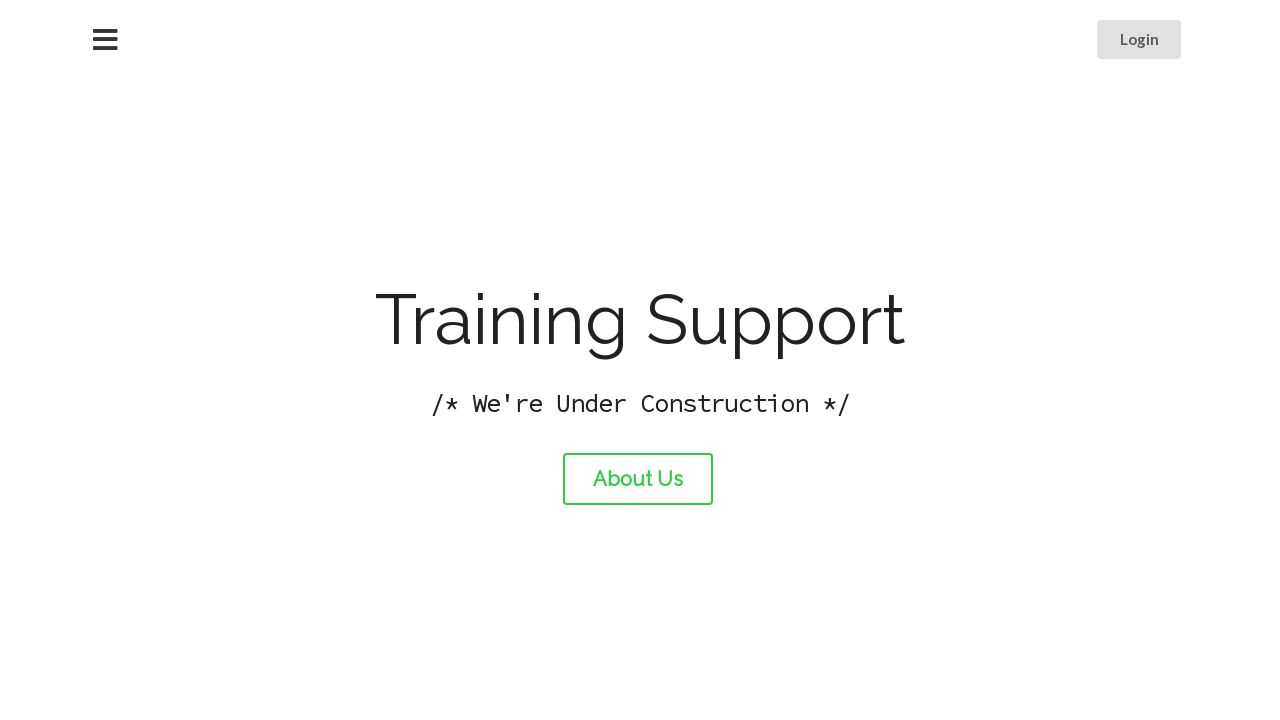

Navigated to homepage at https://v1.training-support.net
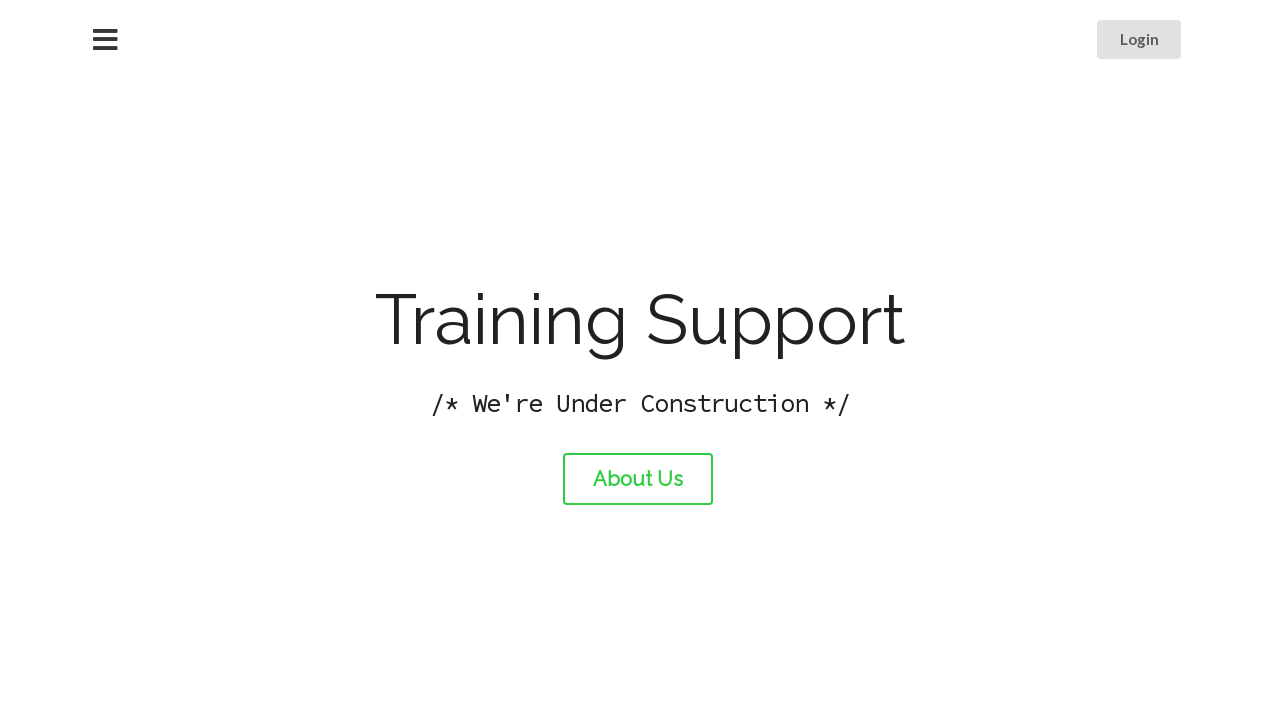

Clicked on the about link at (638, 479) on #about-link
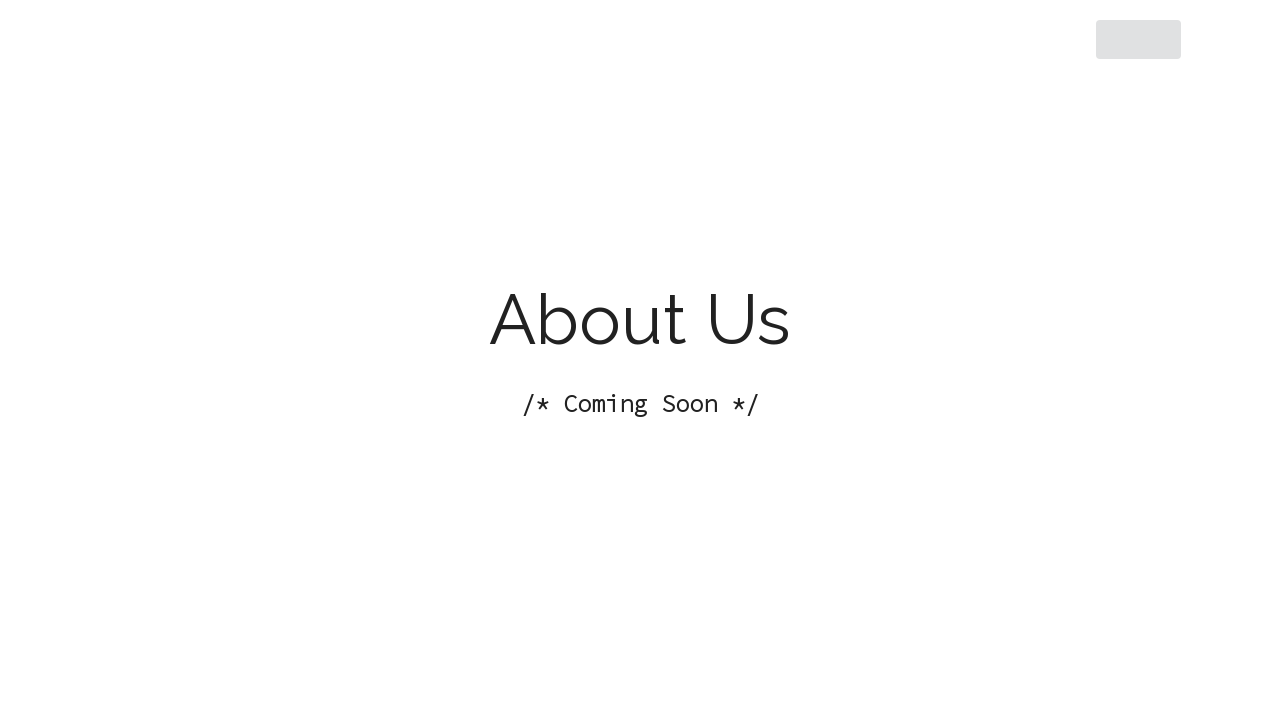

About page loaded successfully
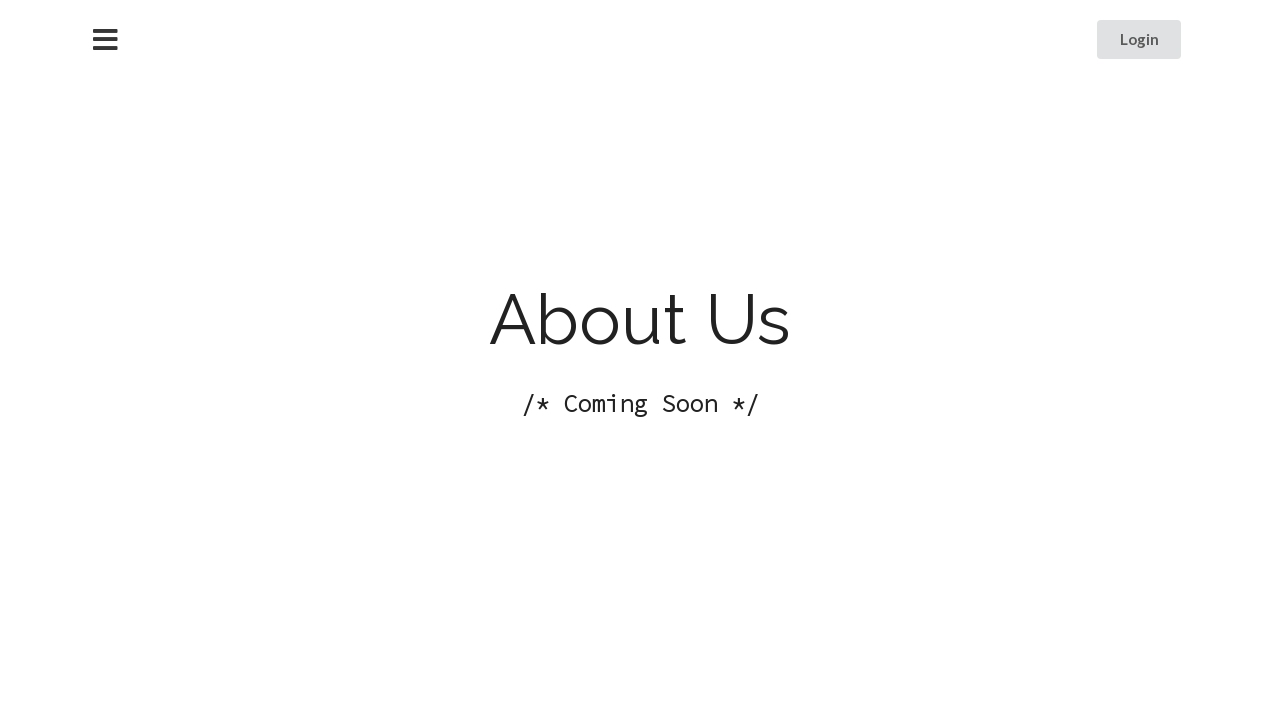

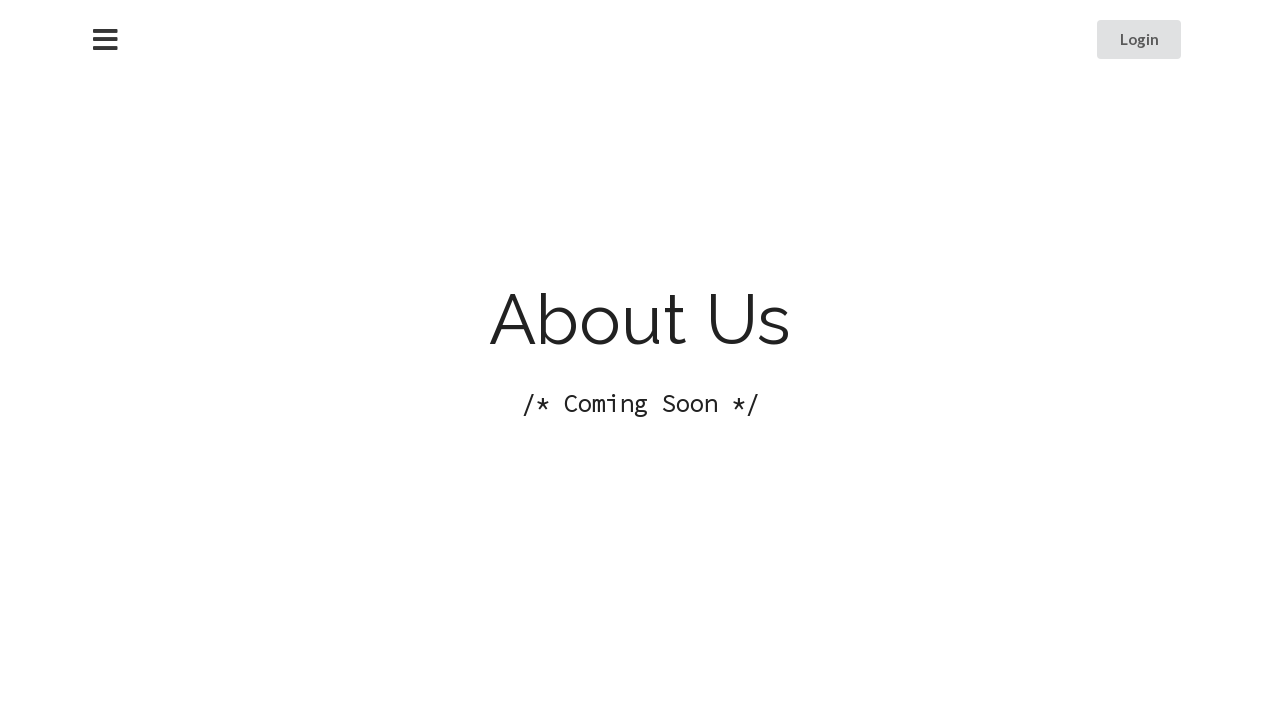